Tests context menu functionality by right-clicking on a designated area and handling the alert

Starting URL: https://the-internet.herokuapp.com

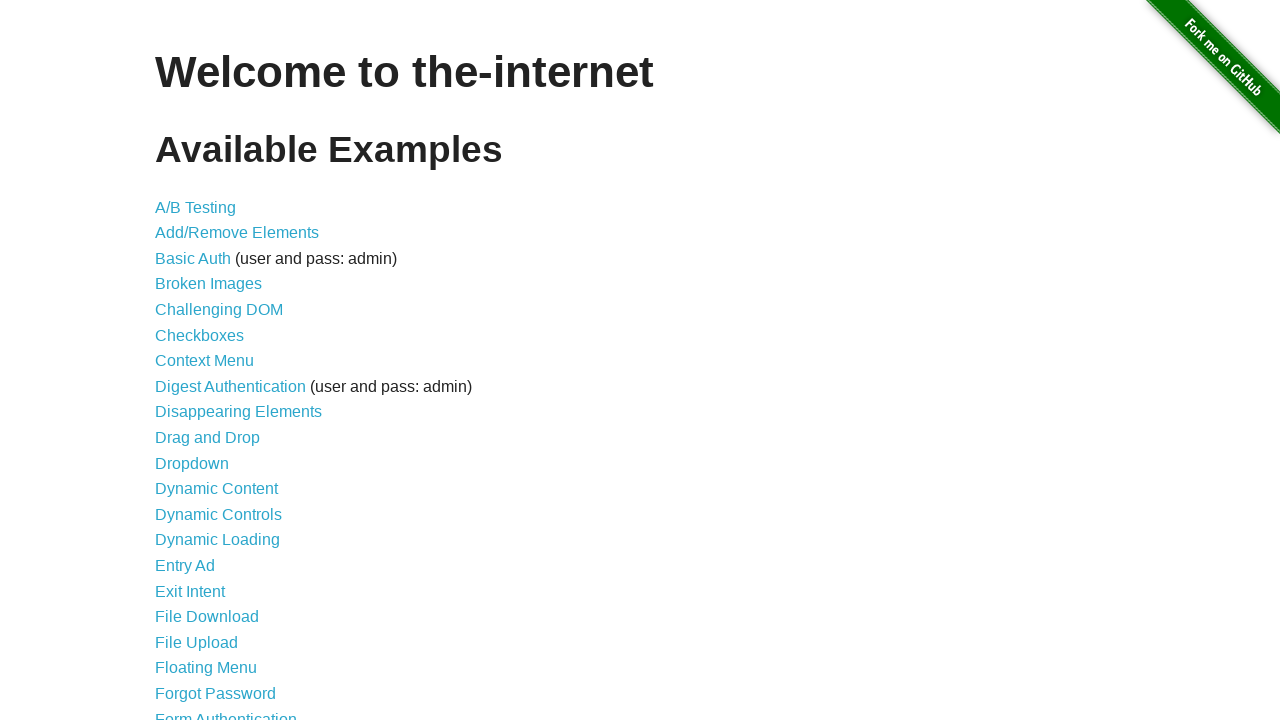

Clicked on Context Menu link at (204, 361) on a[href='/context_menu']
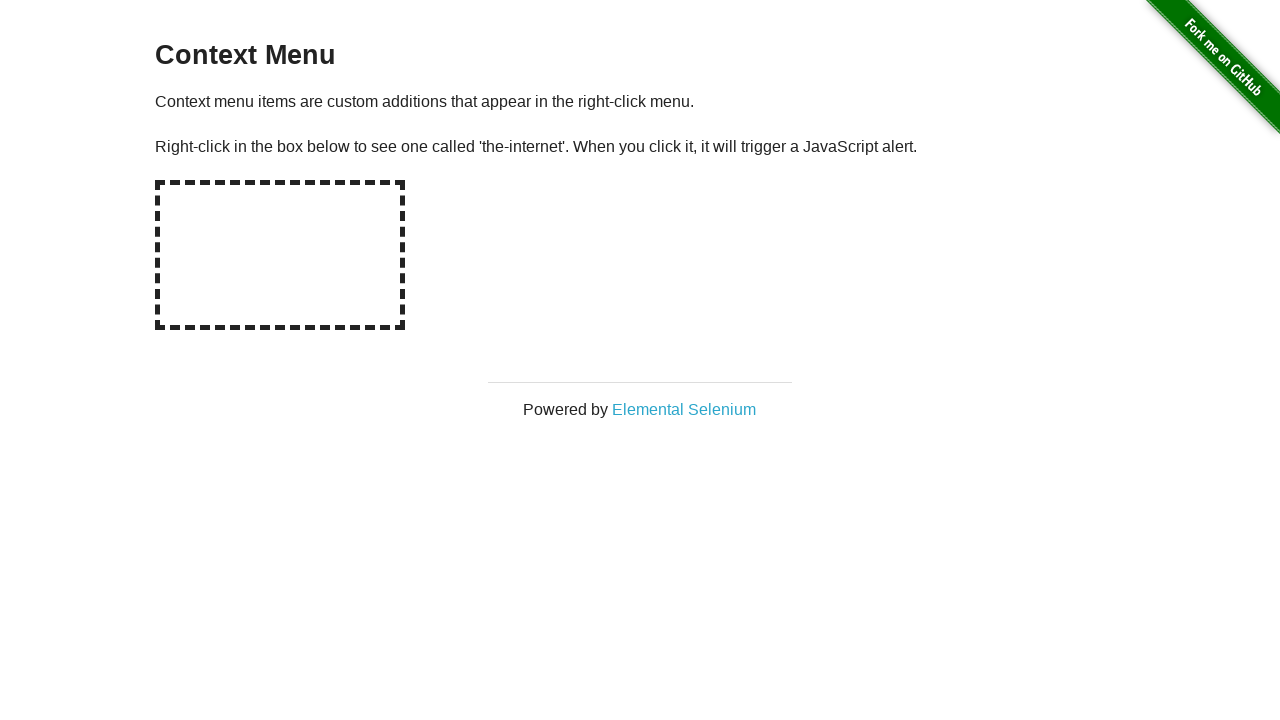

Context Menu page loaded
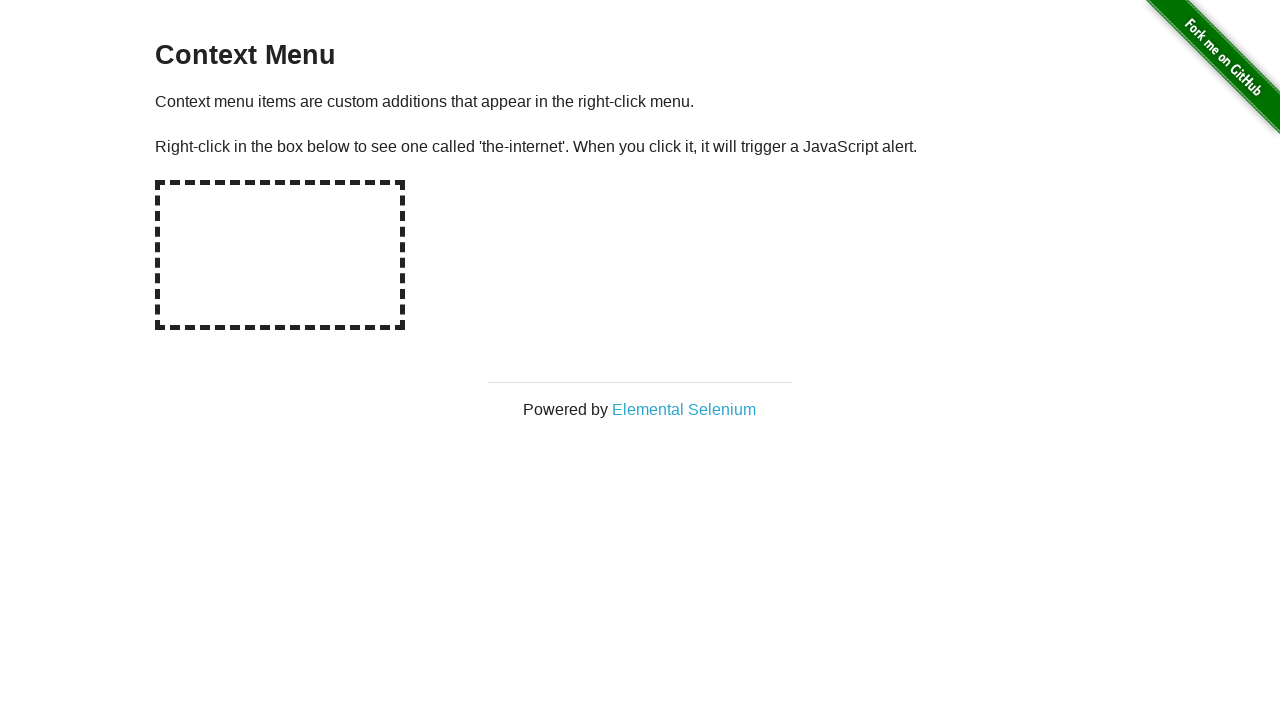

Right-clicked on context menu hot spot area at (280, 255) on #hot-spot
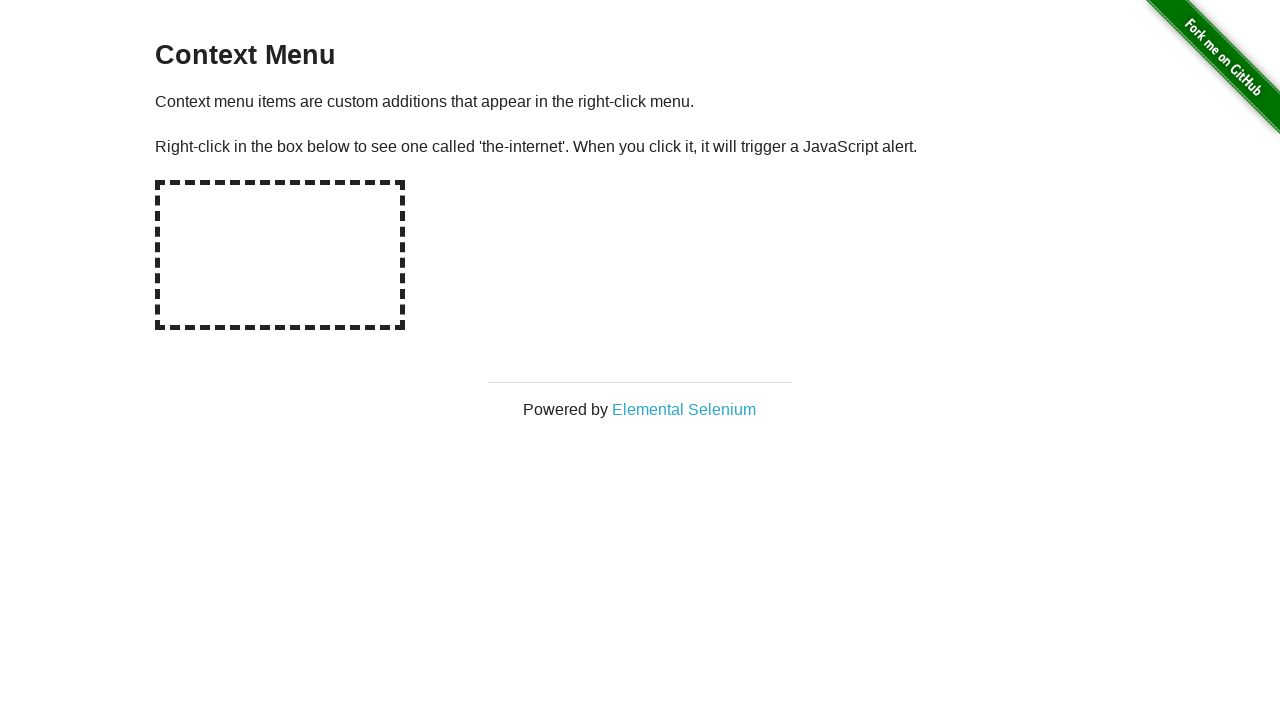

Set up alert dialog handler to accept alerts
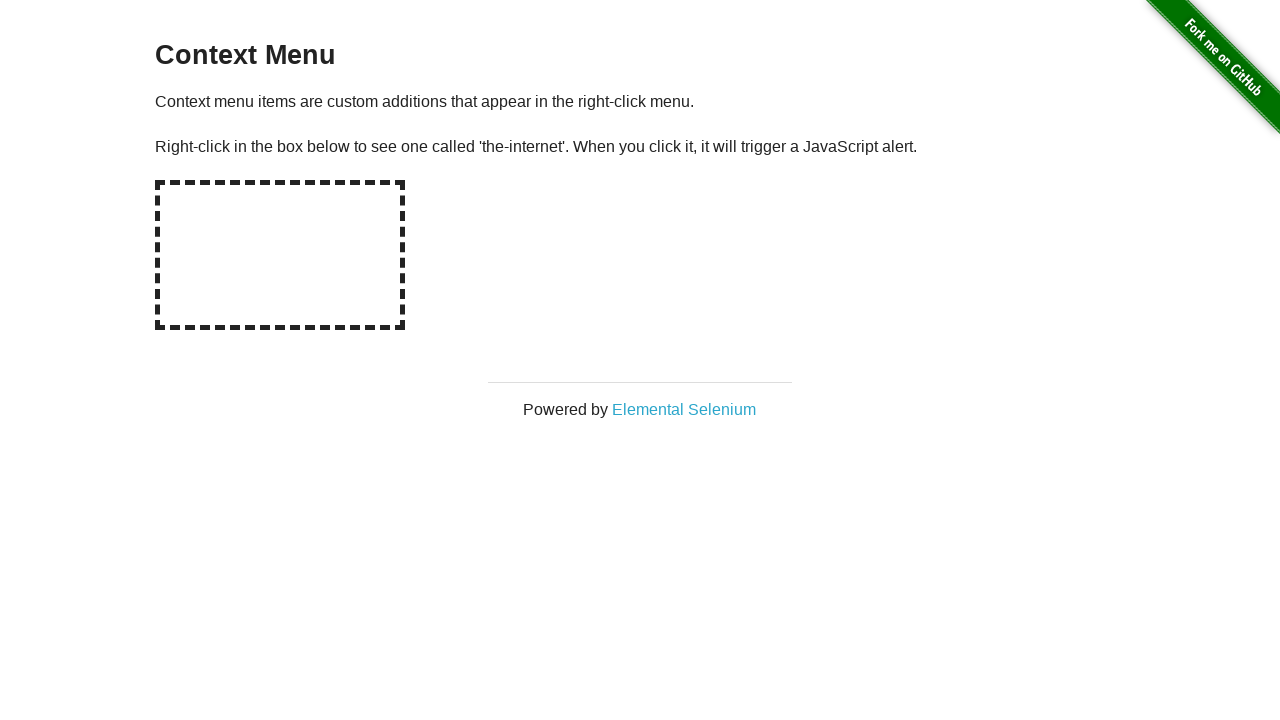

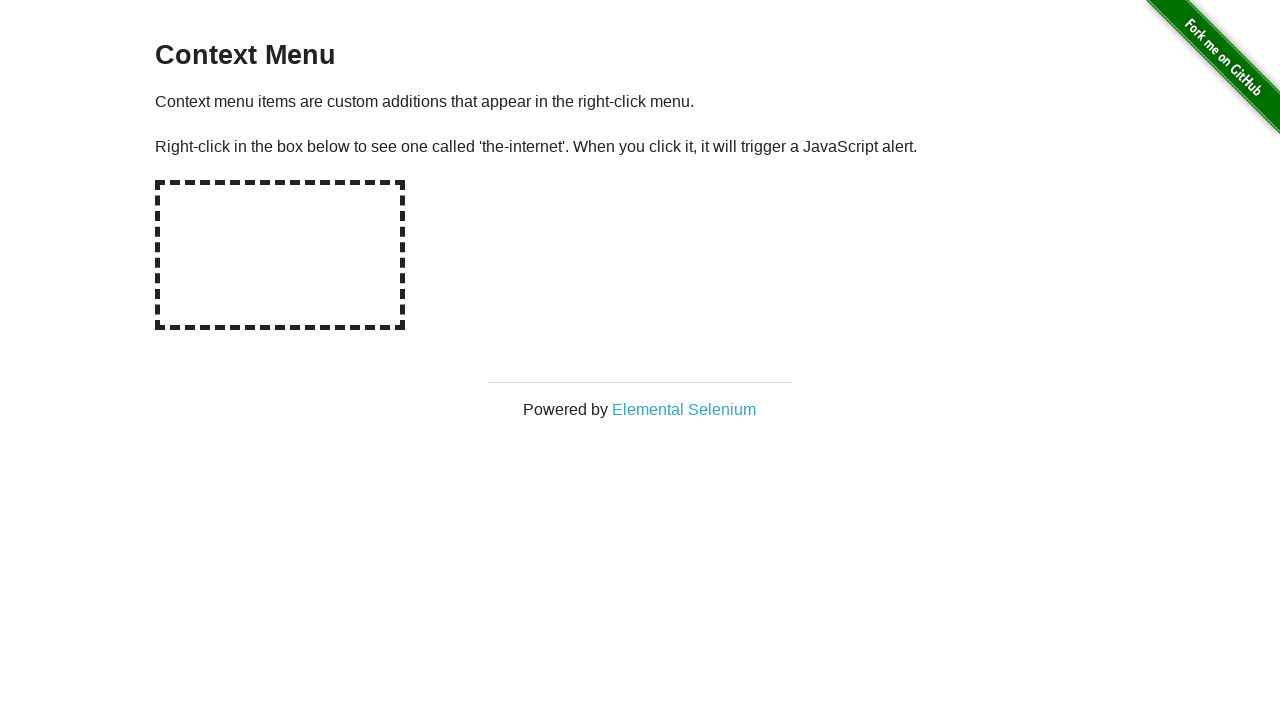